Tests checkbox selection functionality by clicking the last 3 checkboxes on a test automation practice page

Starting URL: https://testautomationpractice.blogspot.com/

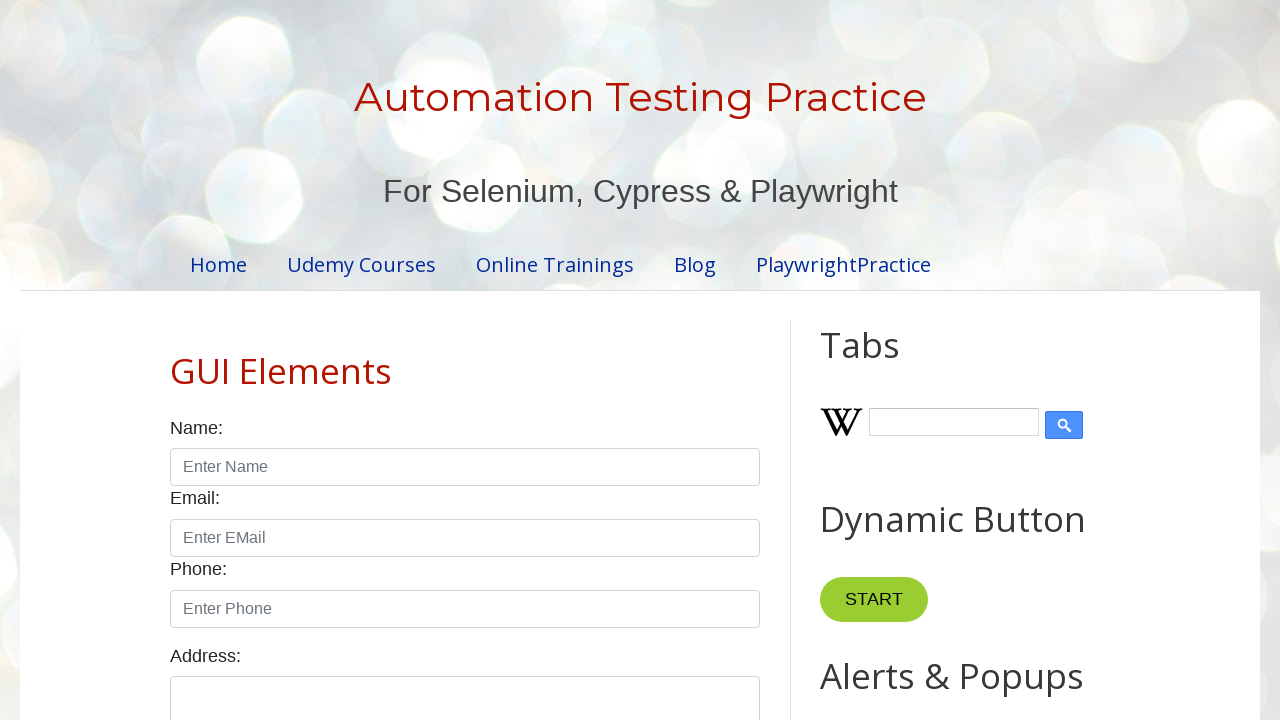

Located all checkboxes with class 'form-check-input'
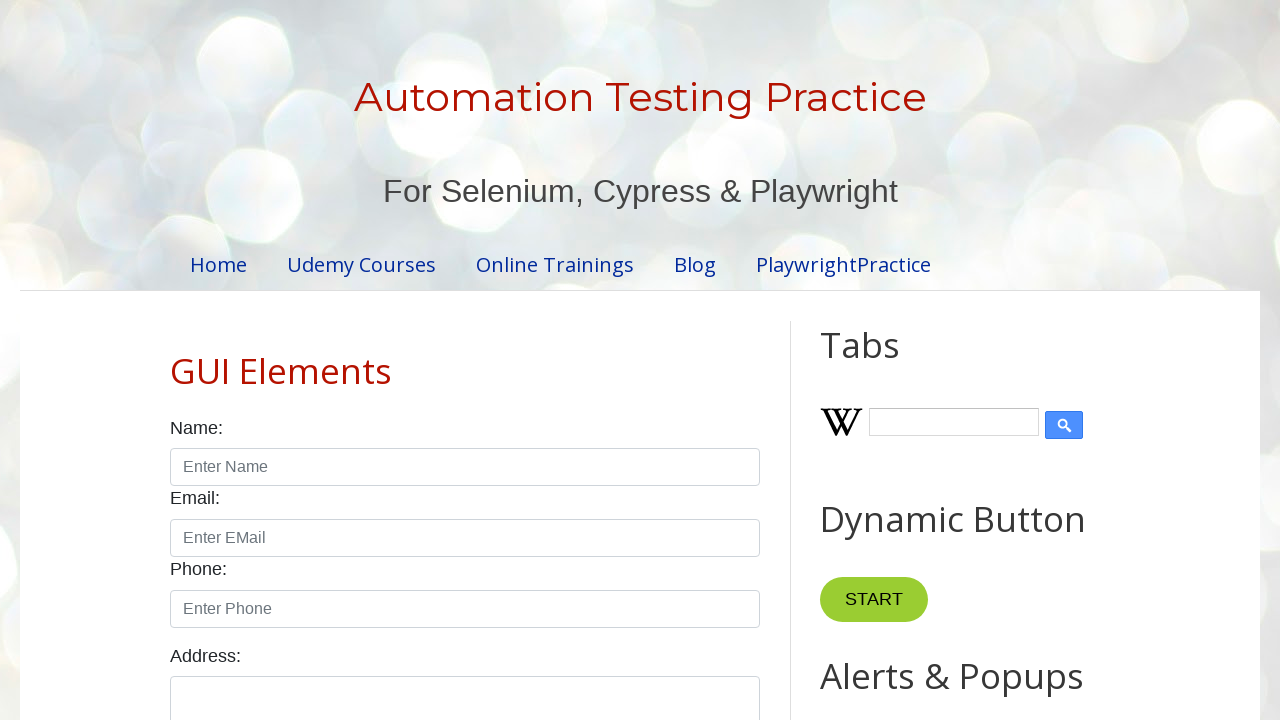

Clicked checkbox at index 4 at (604, 360) on xpath=//input[@class='form-check-input' and @type='checkbox'] >> nth=4
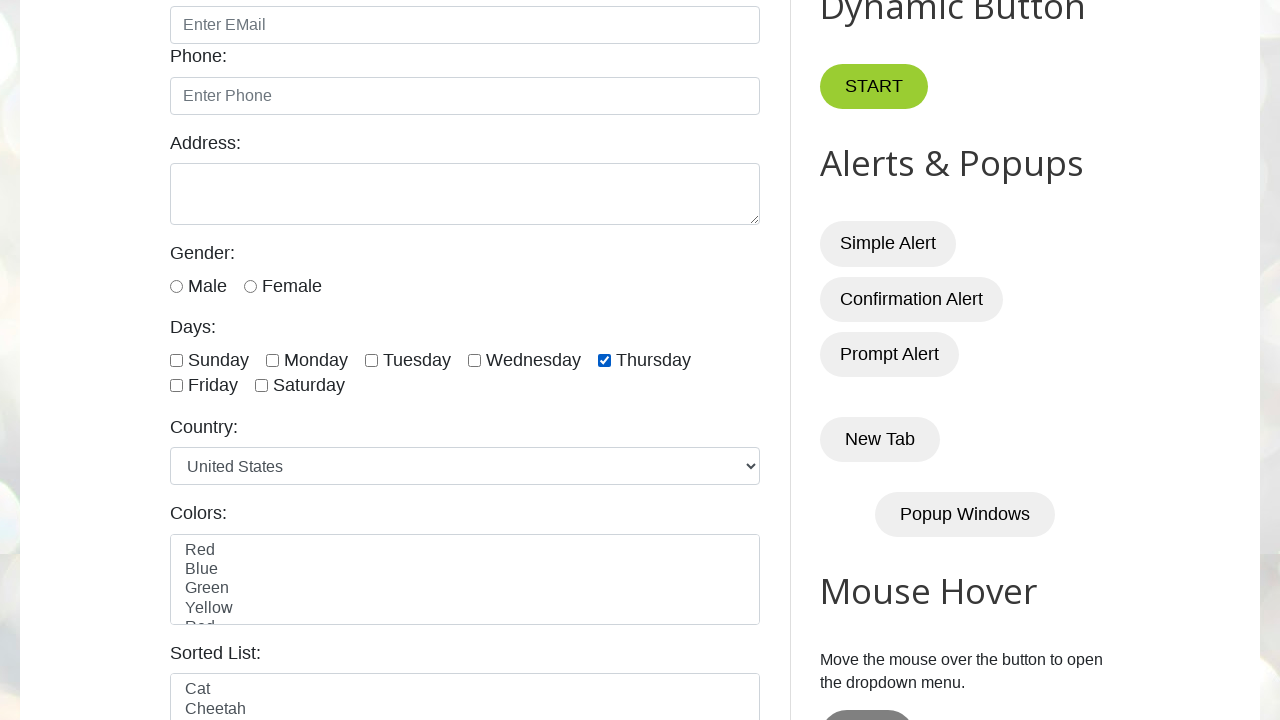

Clicked checkbox at index 5 at (176, 386) on xpath=//input[@class='form-check-input' and @type='checkbox'] >> nth=5
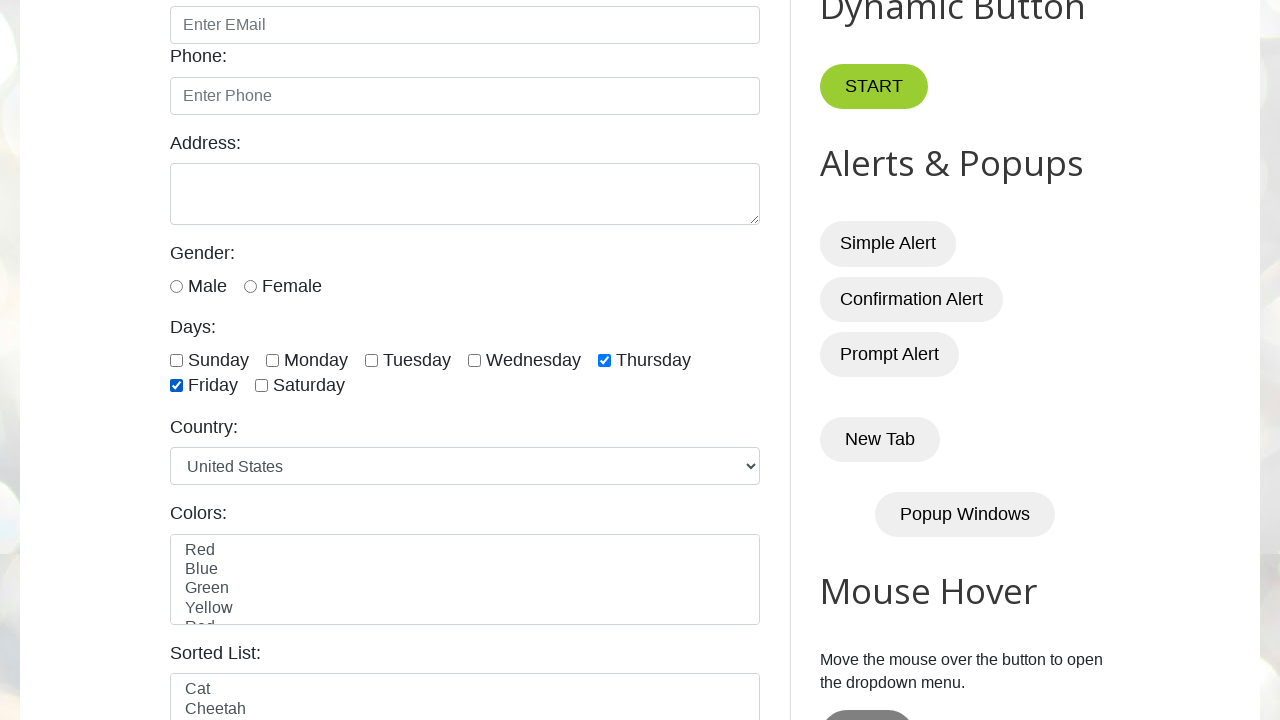

Clicked checkbox at index 6 at (262, 386) on xpath=//input[@class='form-check-input' and @type='checkbox'] >> nth=6
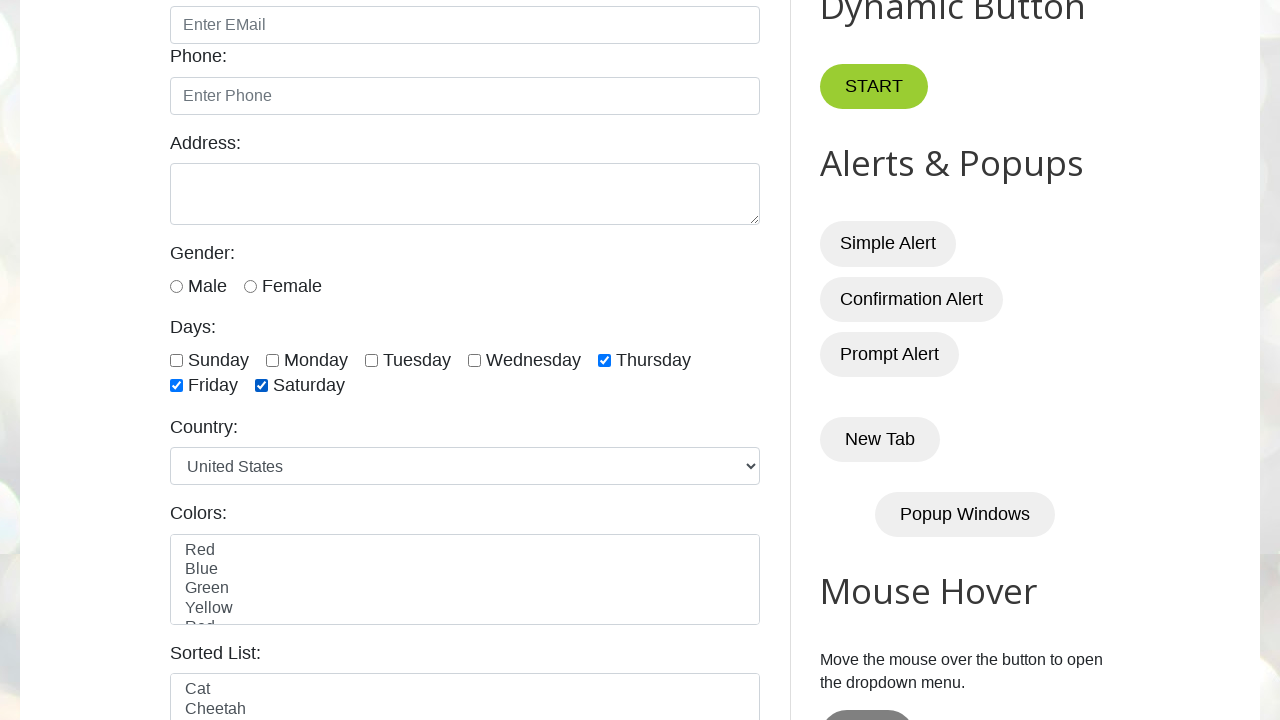

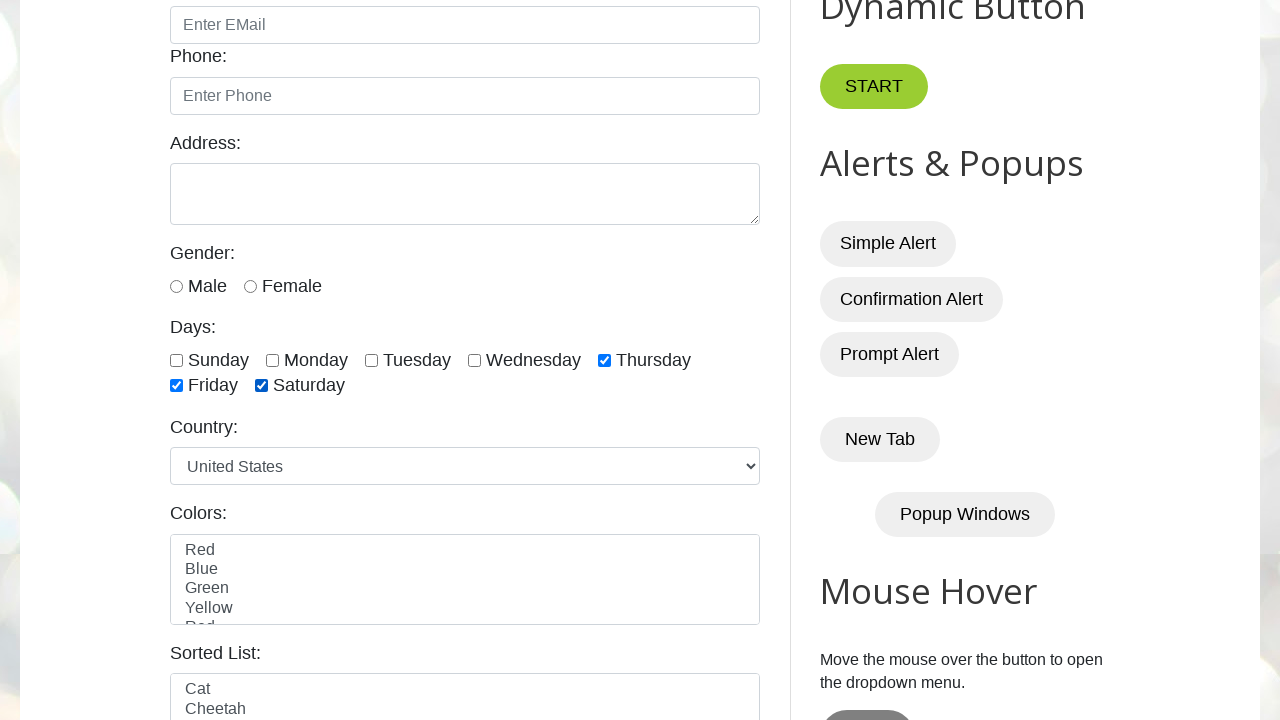